Tests drag and drop functionality on the jQuery UI droppable demo page by dragging an element and dropping it onto a target area within an iframe

Starting URL: https://jqueryui.com/droppable/

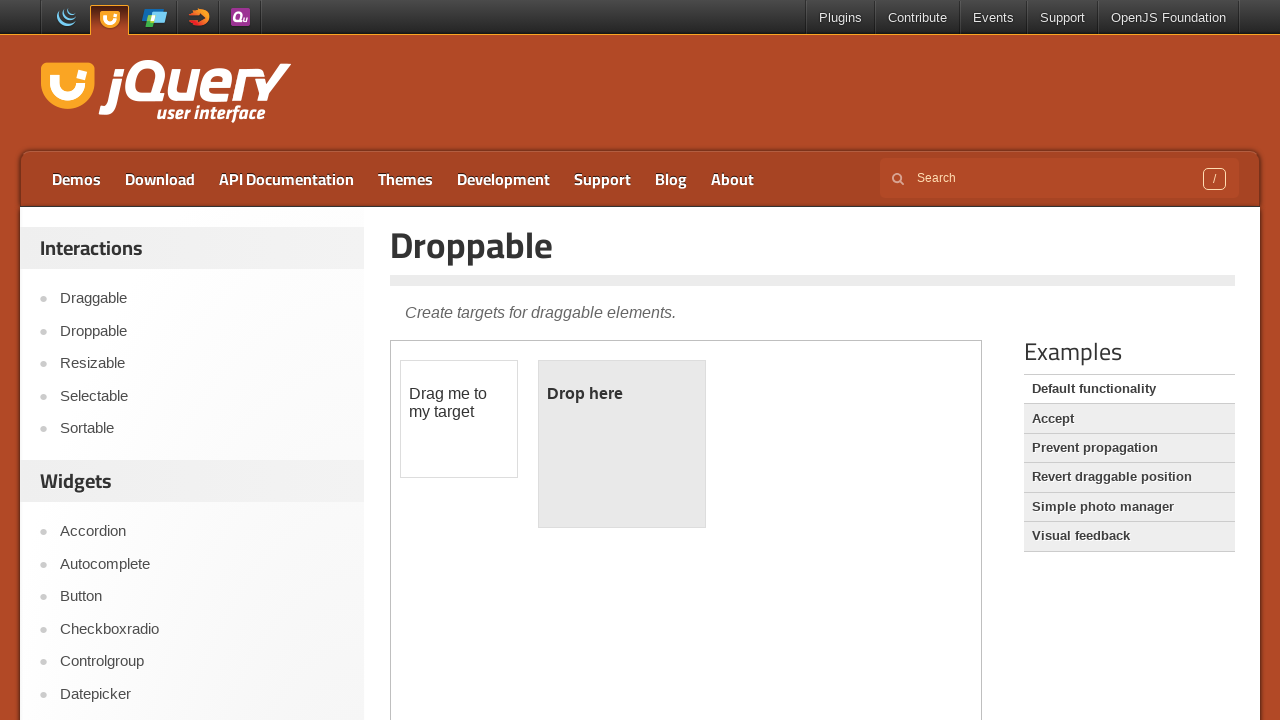

Located the iframe containing drag and drop elements
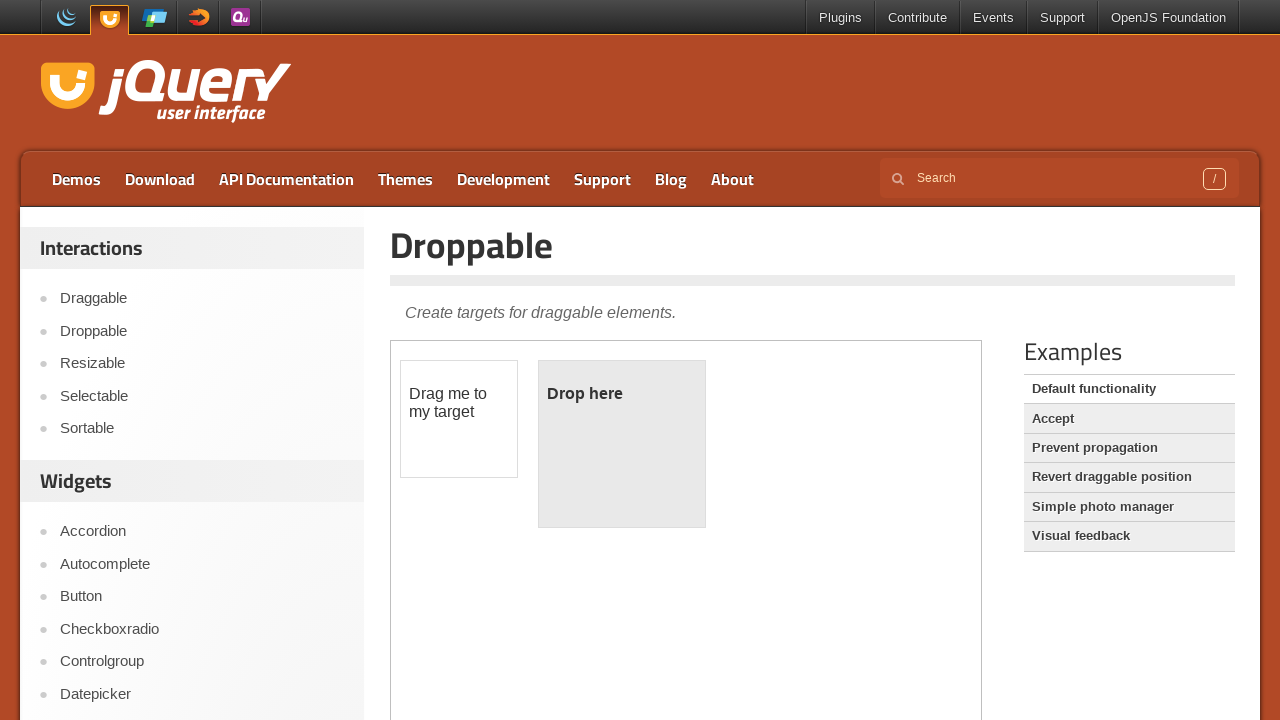

Located the draggable element
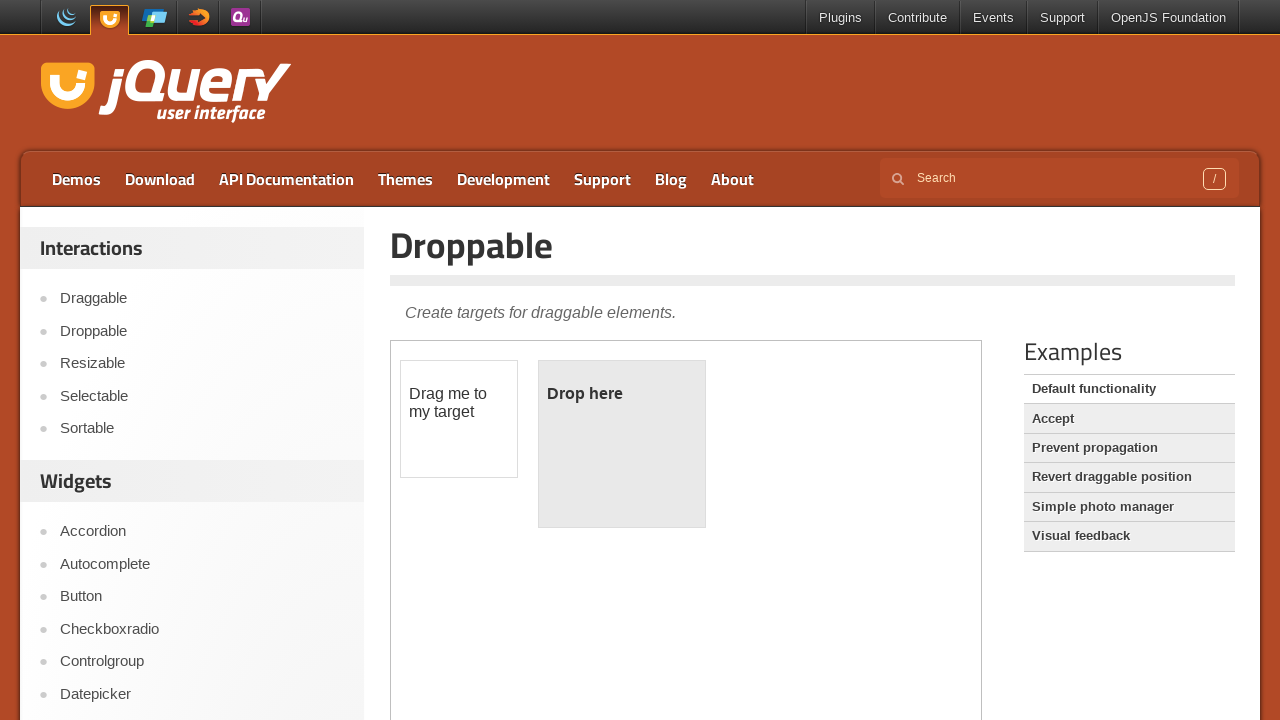

Located the droppable target element
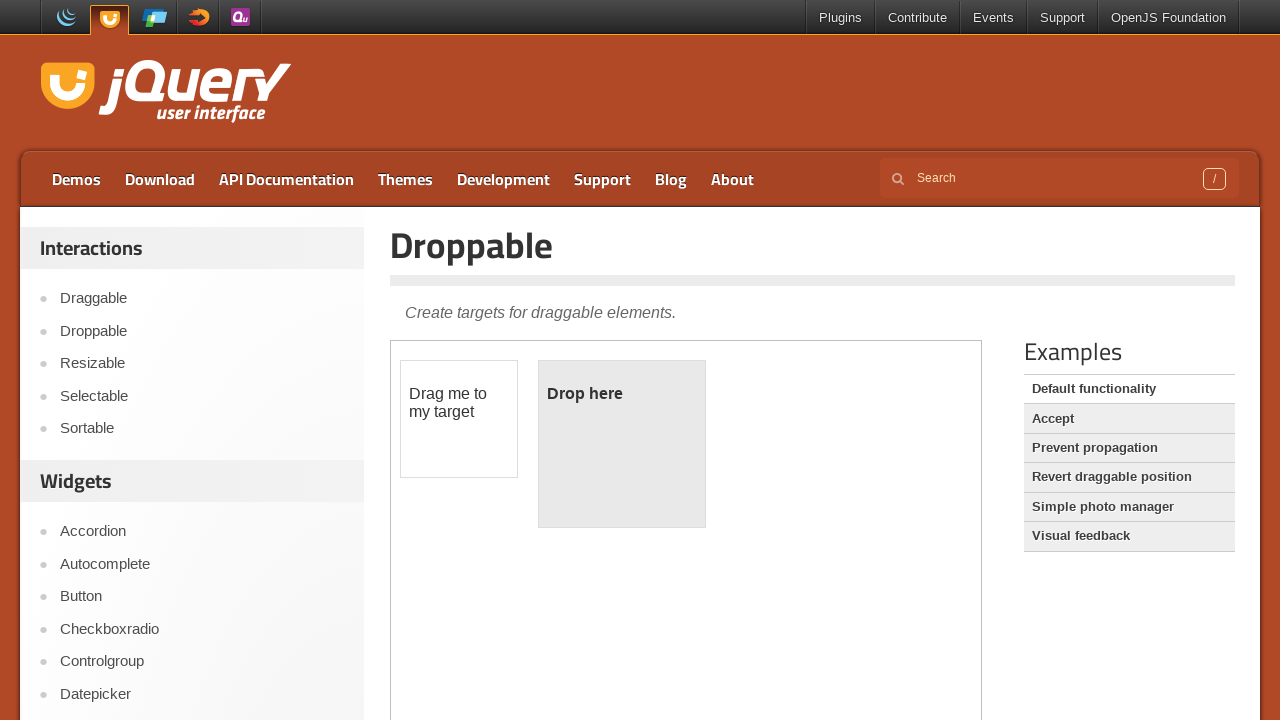

Dragged the draggable element onto the droppable target at (622, 444)
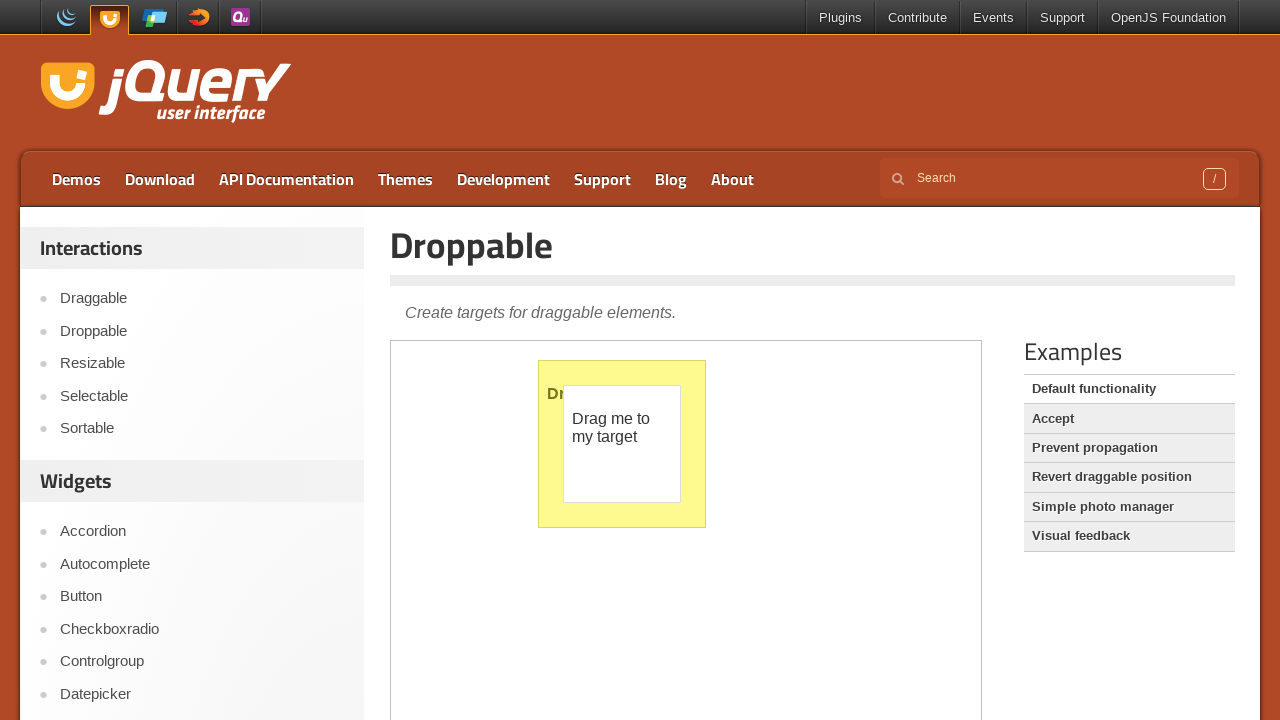

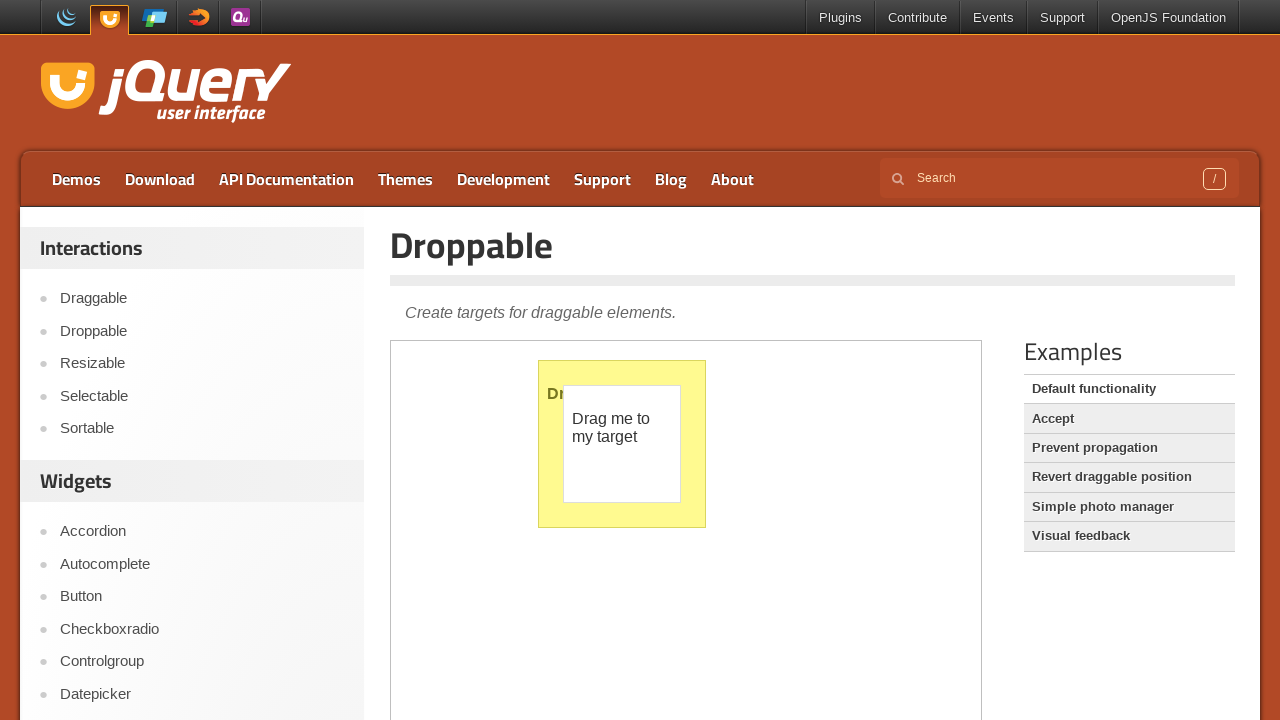